Tests Weblio translator by entering text and clicking the appropriate translation button

Starting URL: https://translate.weblio.jp

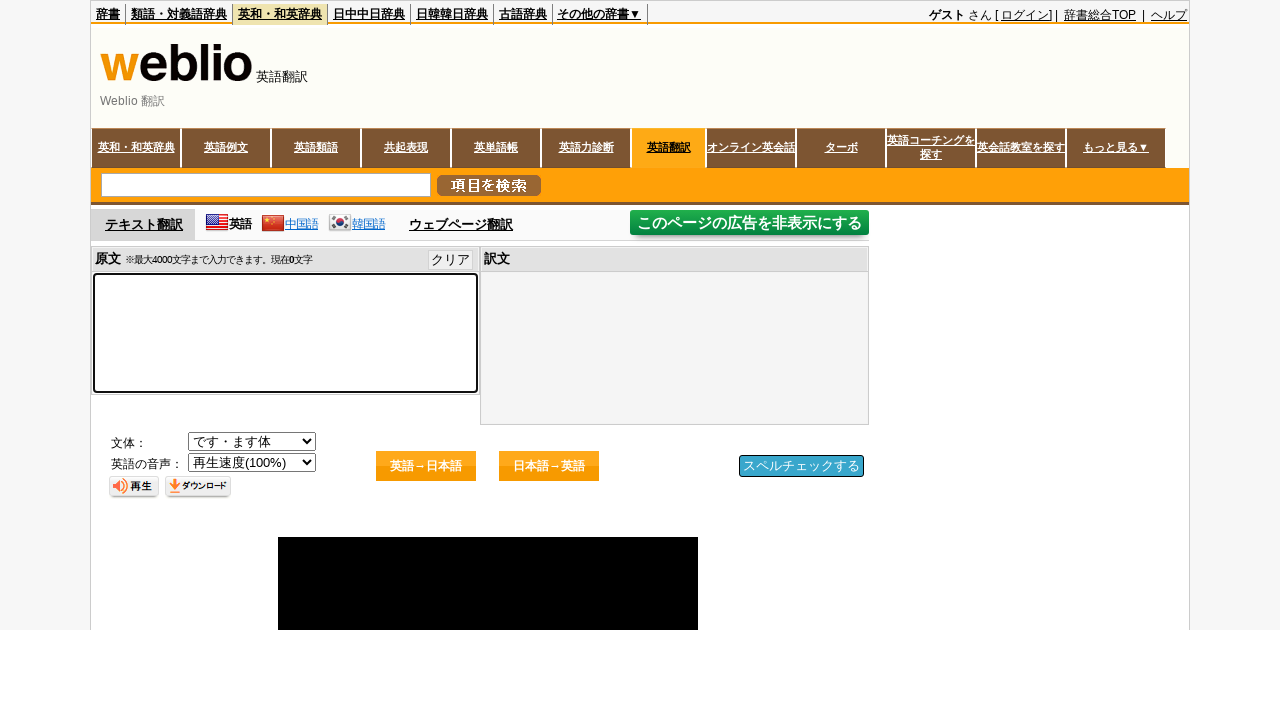

Entered 'Hello everyone' in the original text area on #originalTextArea
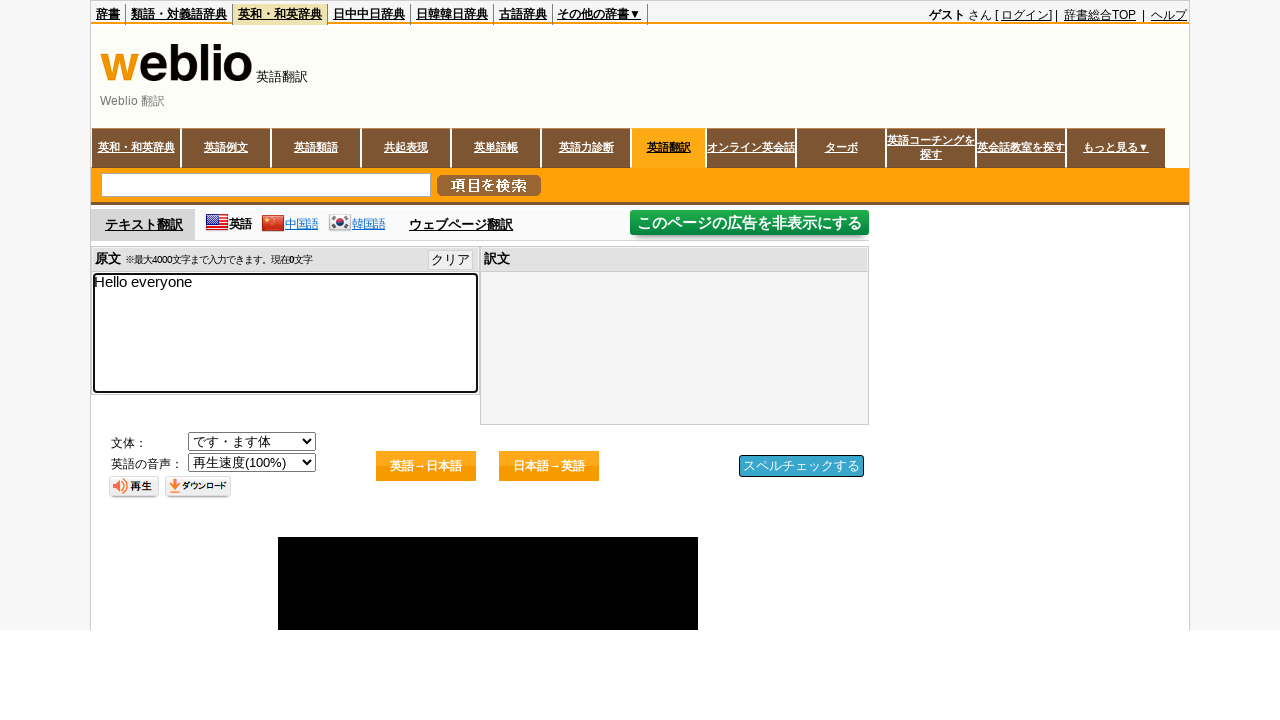

Clicked English to Japanese translation button at (426, 466) on #EJB
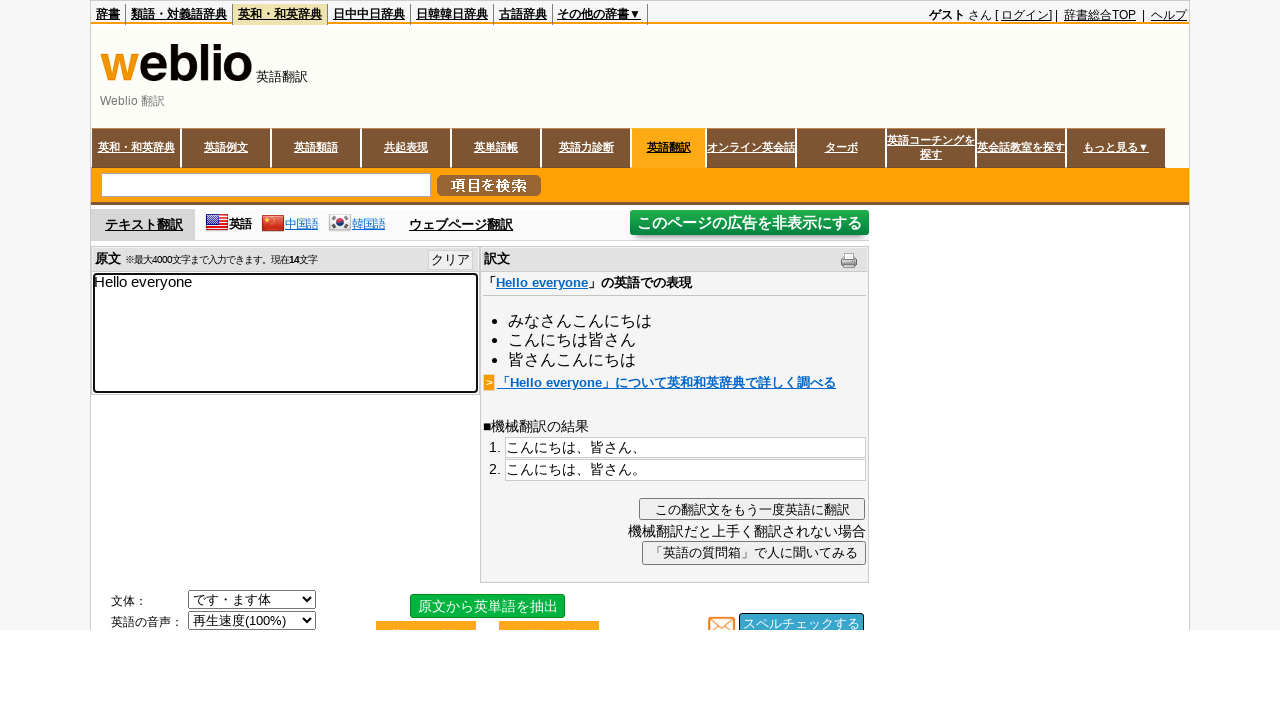

Waited 1000ms for translation processing
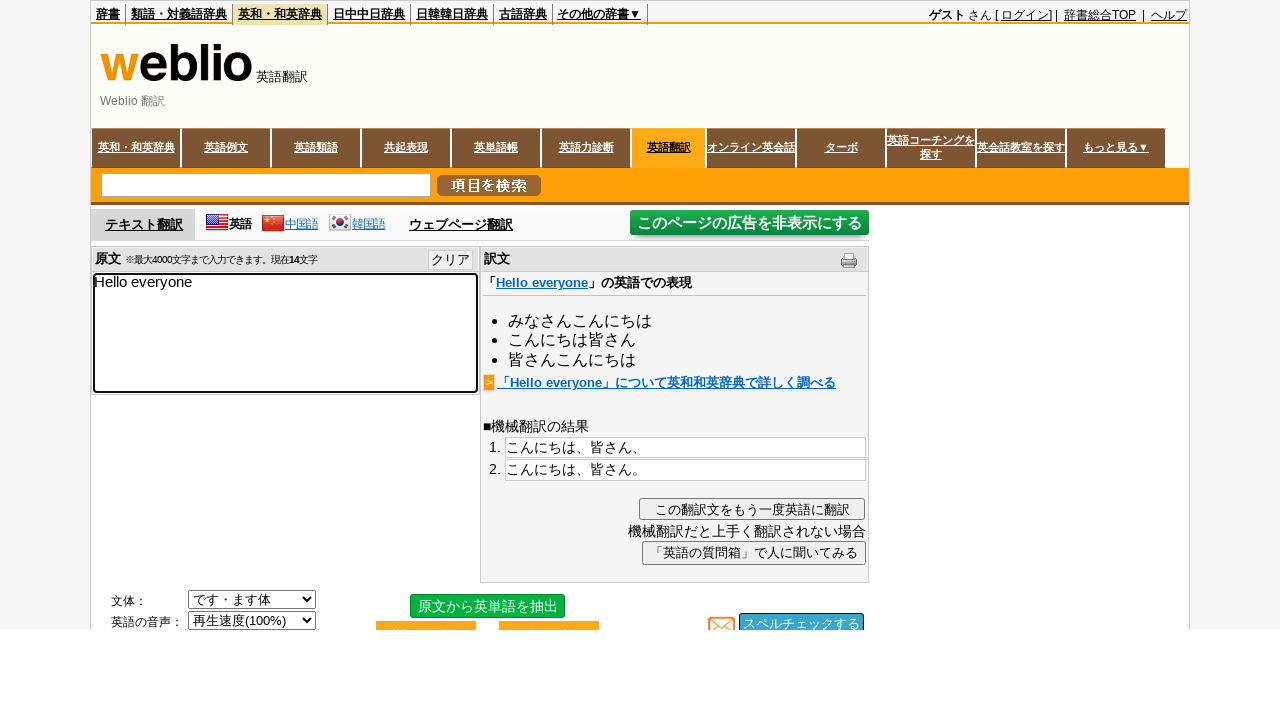

Translation result appeared on the page
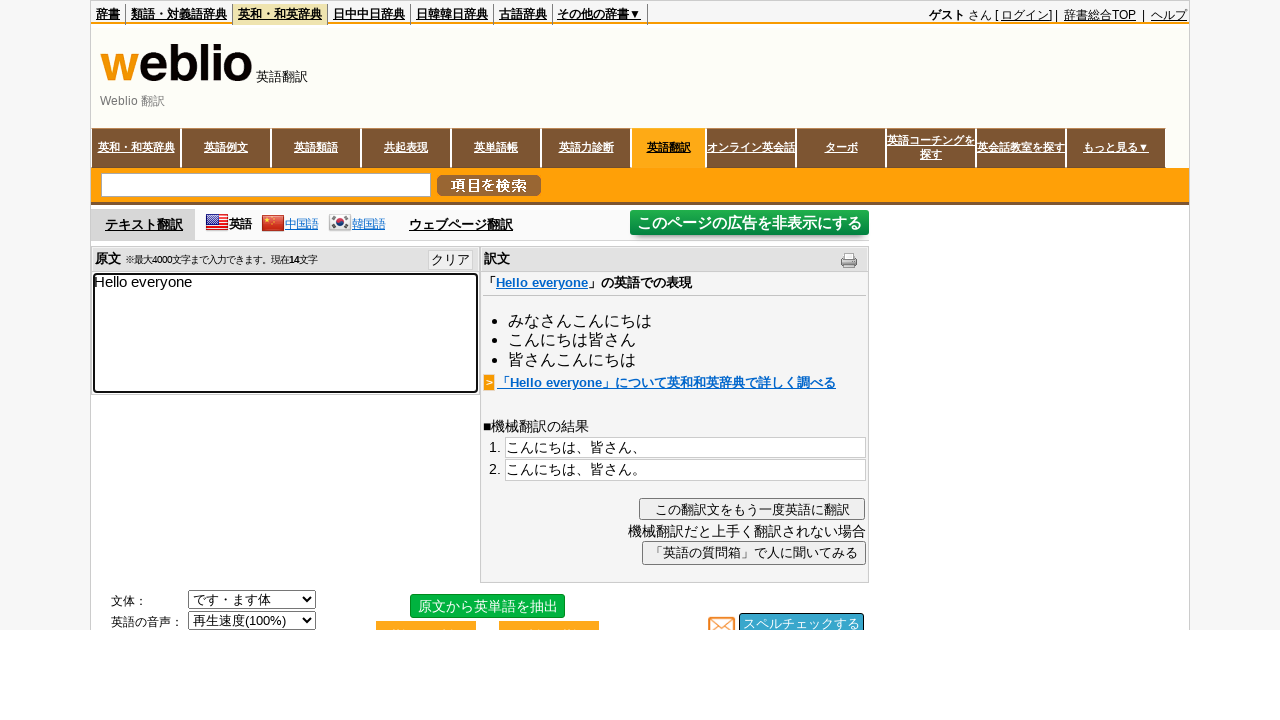

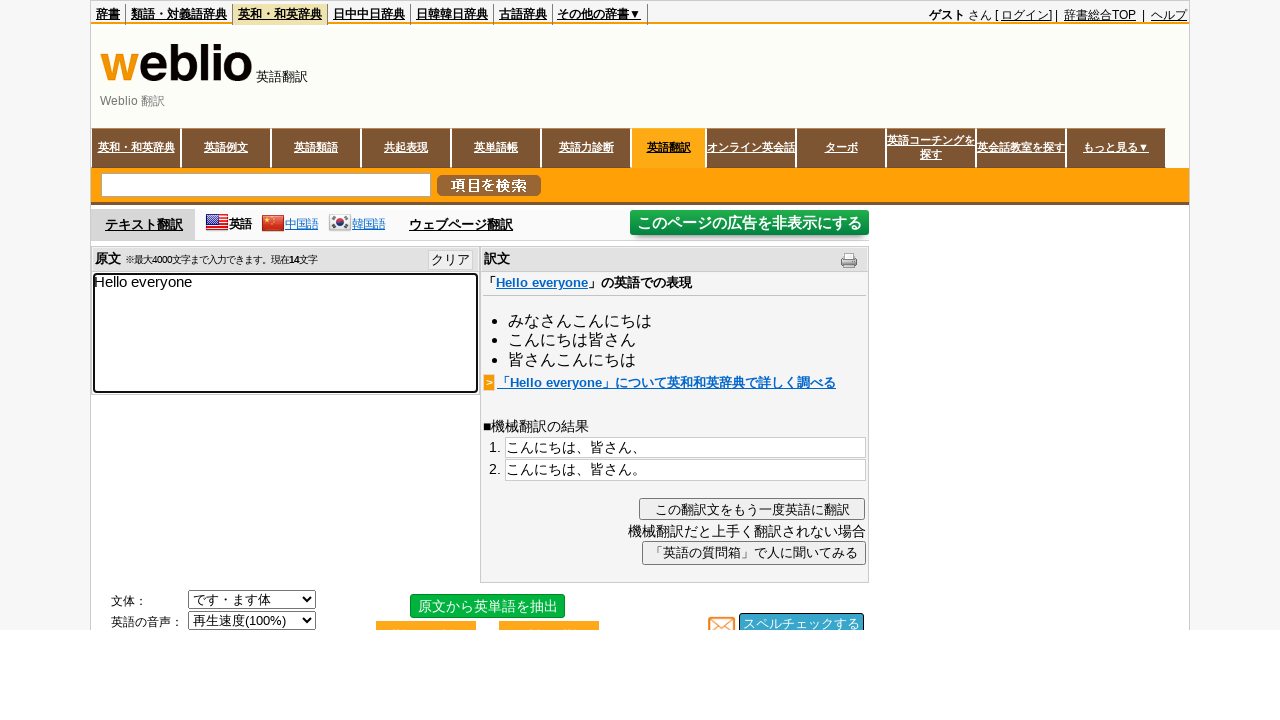